Tests that the todo counter updates as items are added

Starting URL: https://demo.playwright.dev/todomvc

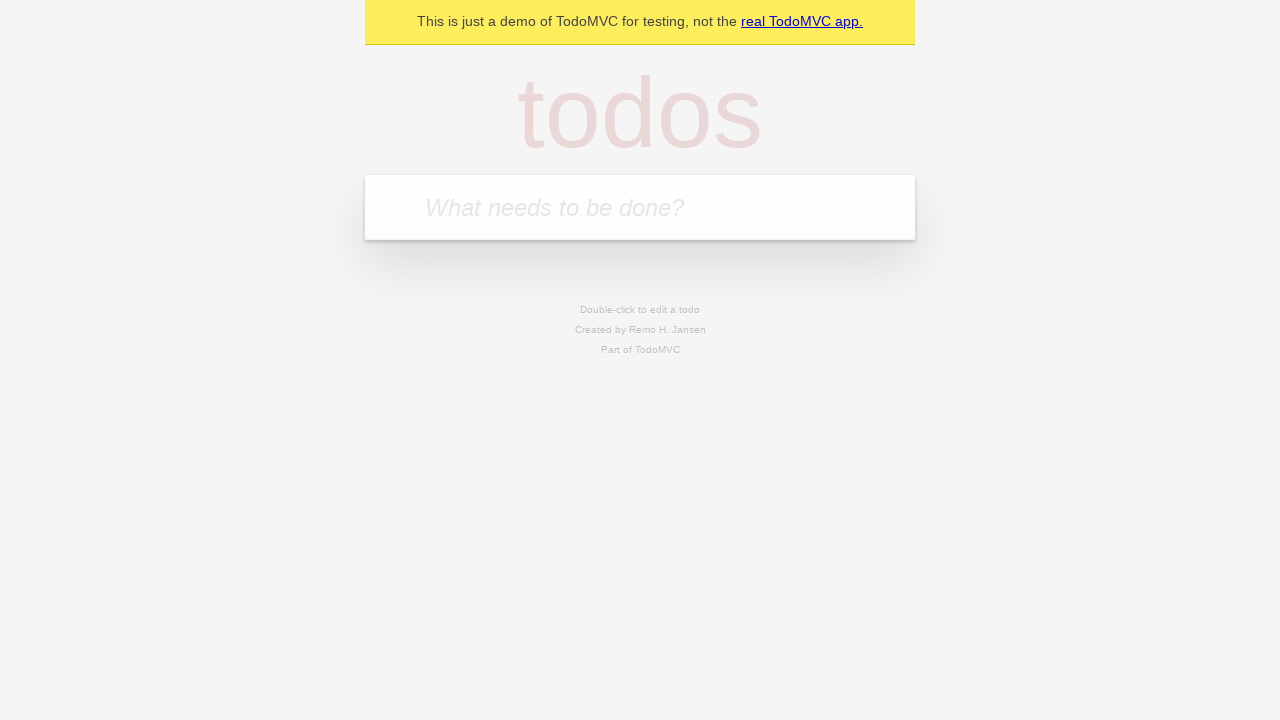

Filled todo input with 'buy some cheese' on internal:attr=[placeholder="What needs to be done?"i]
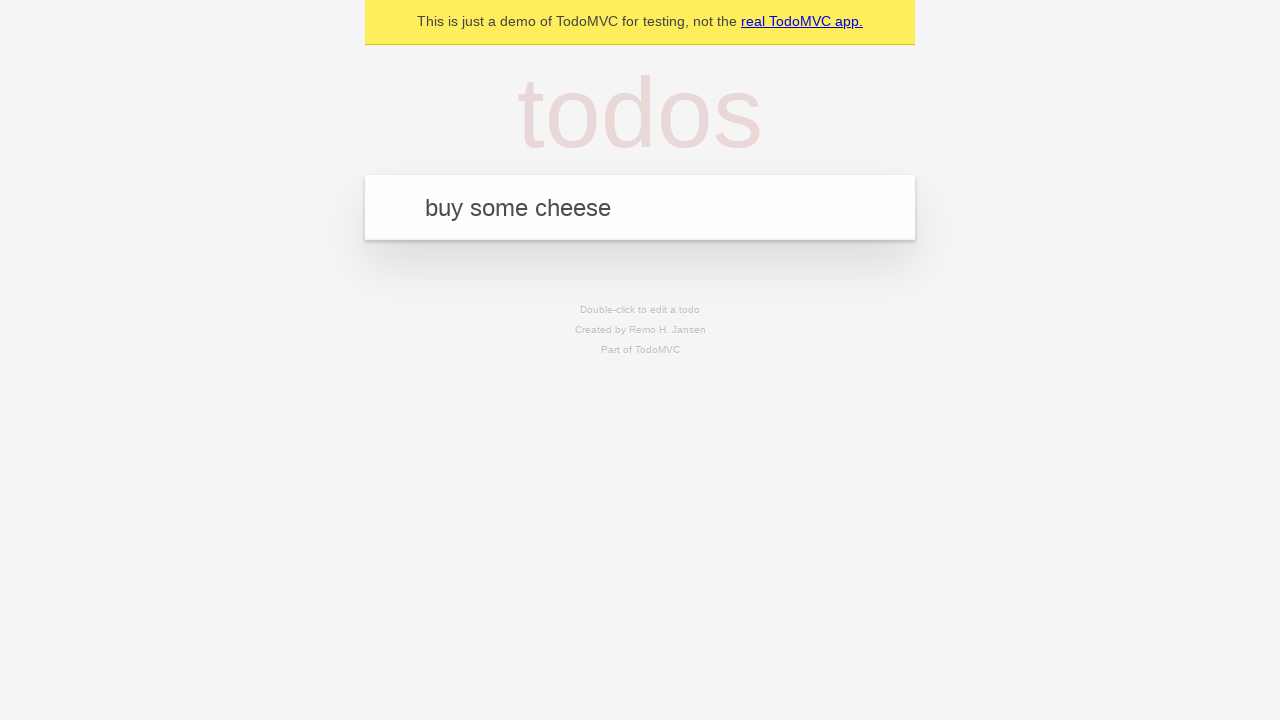

Pressed Enter to add first todo item on internal:attr=[placeholder="What needs to be done?"i]
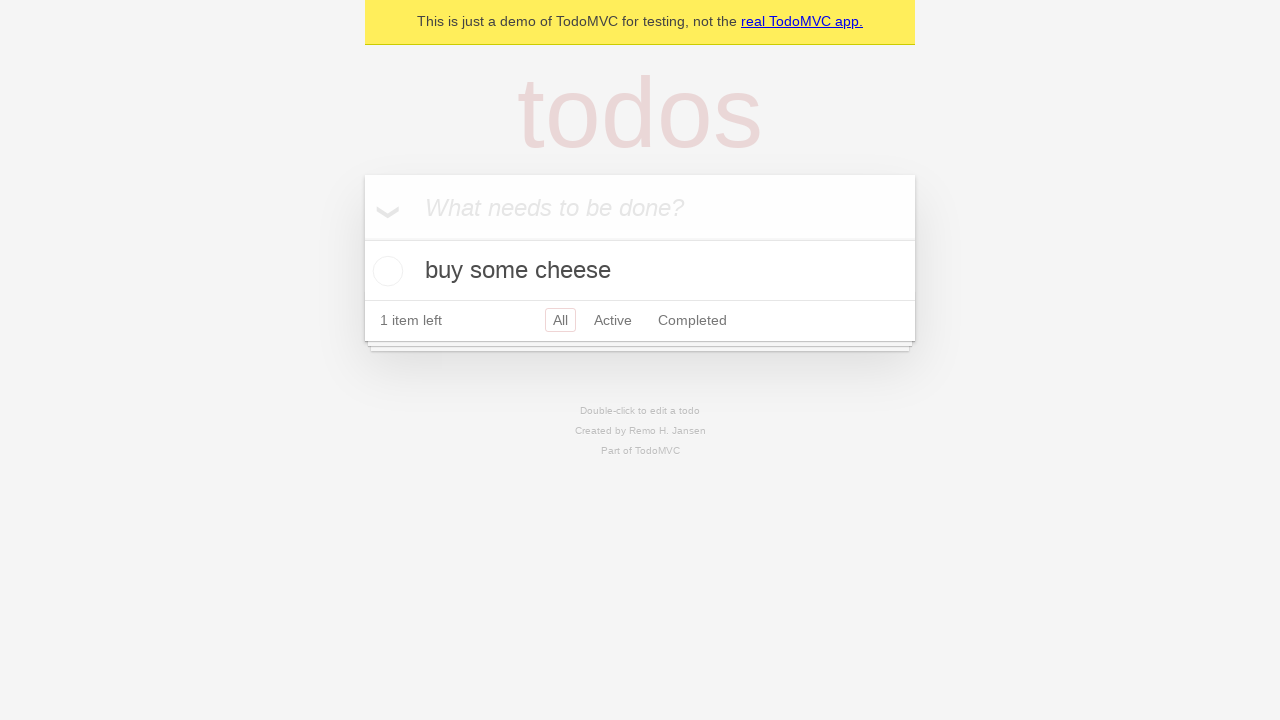

Todo counter element loaded after adding first item
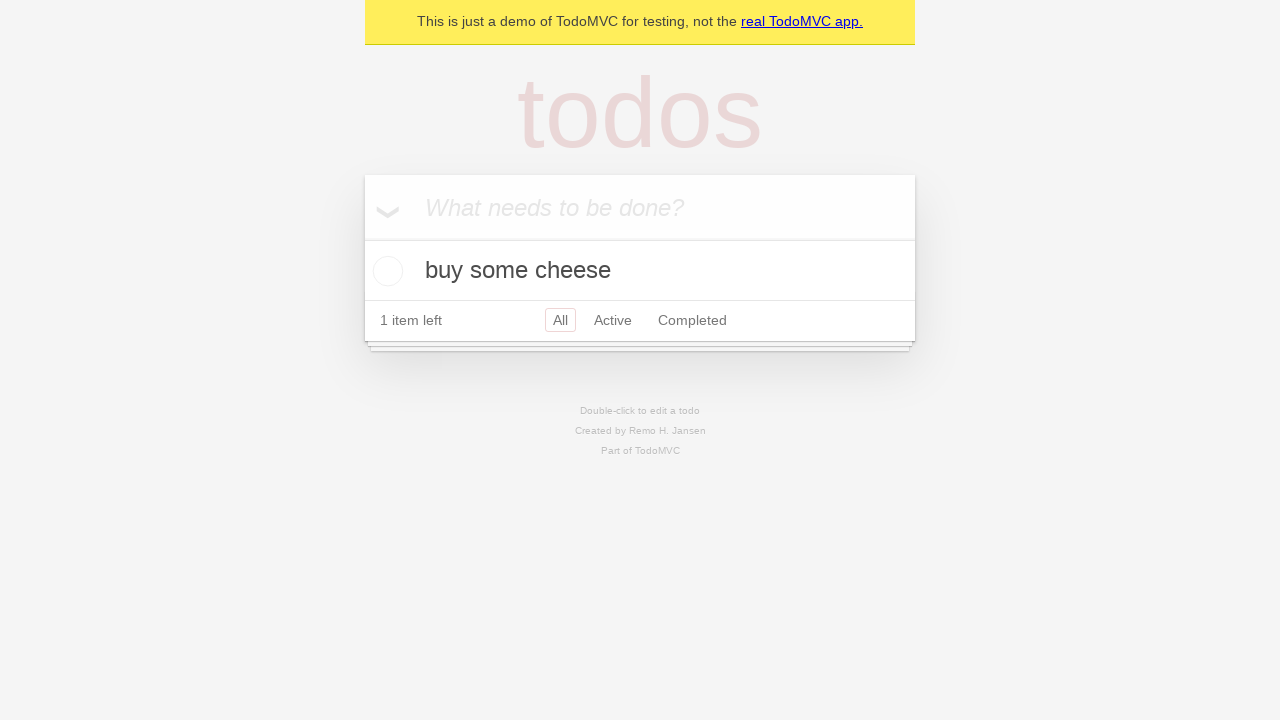

Filled todo input with 'feed the cat' on internal:attr=[placeholder="What needs to be done?"i]
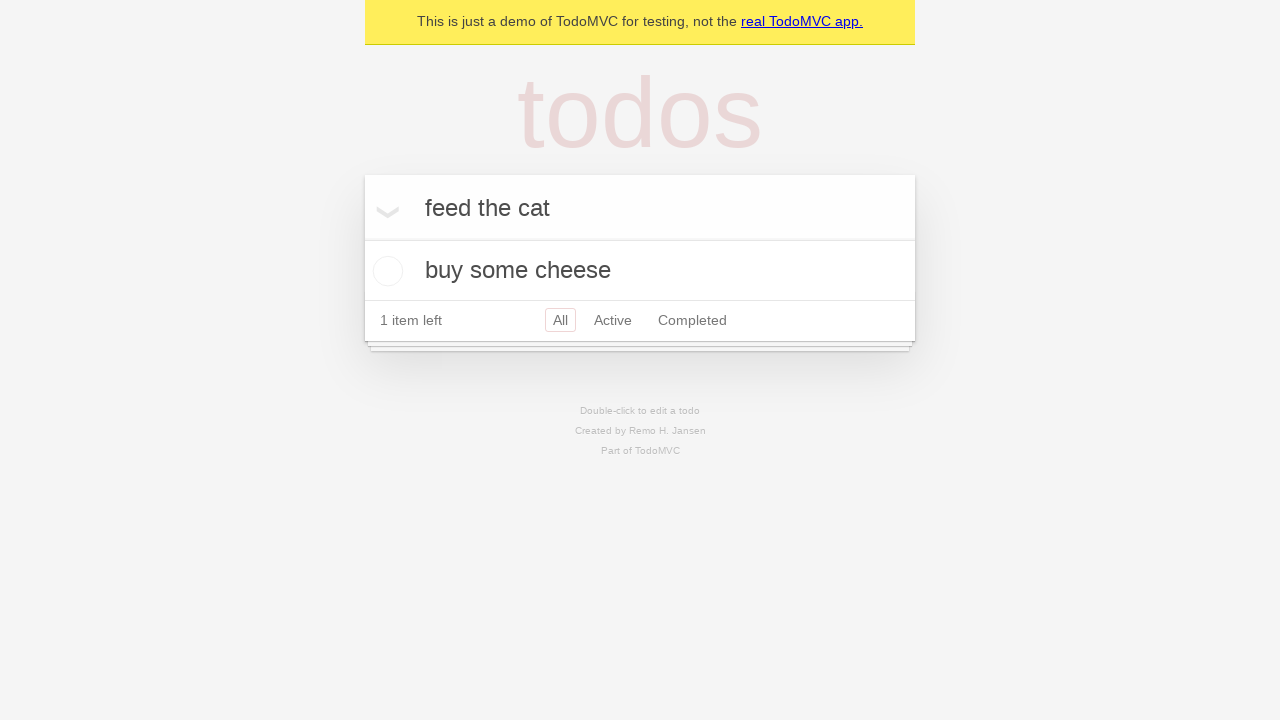

Pressed Enter to add second todo item on internal:attr=[placeholder="What needs to be done?"i]
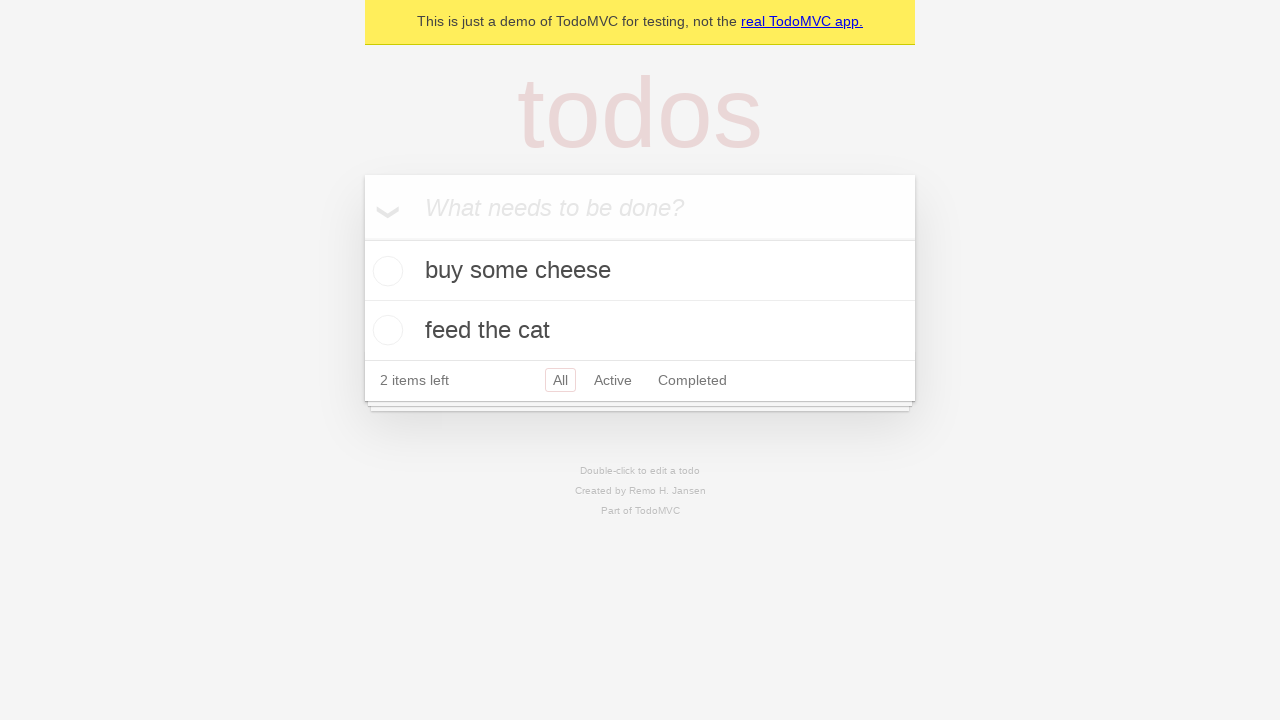

Todo counter updated to 2, confirming both items were added
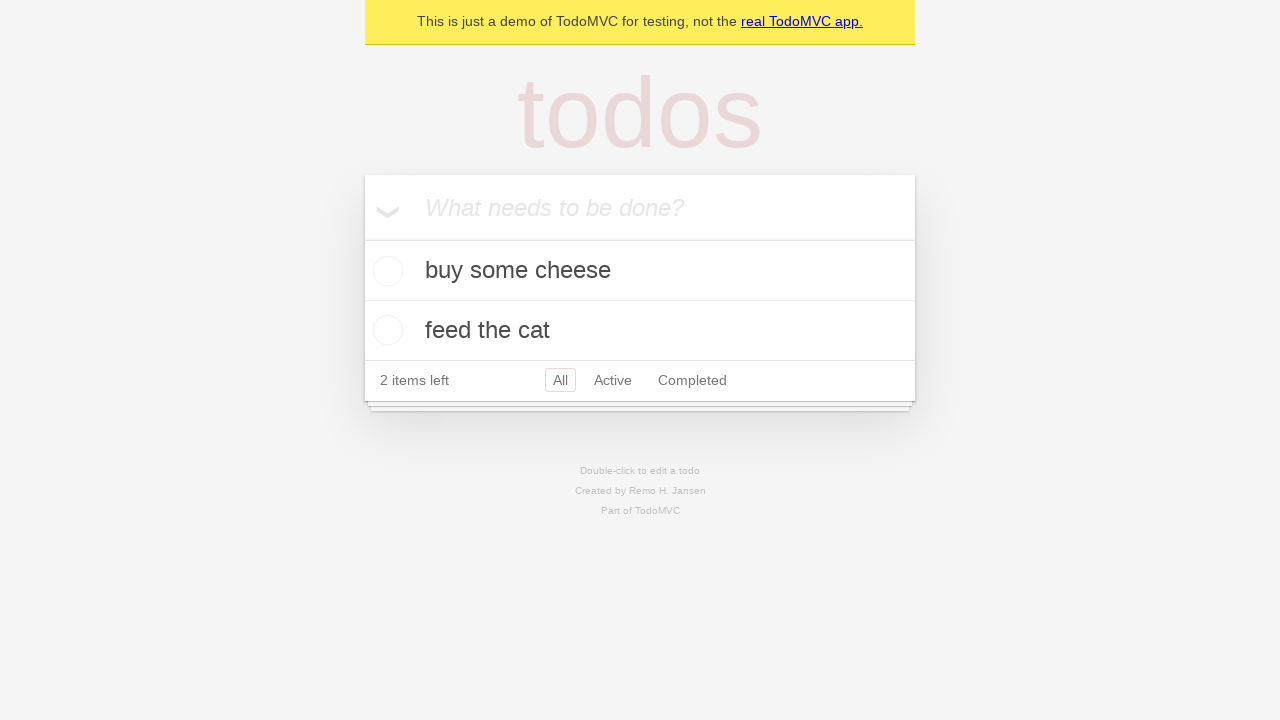

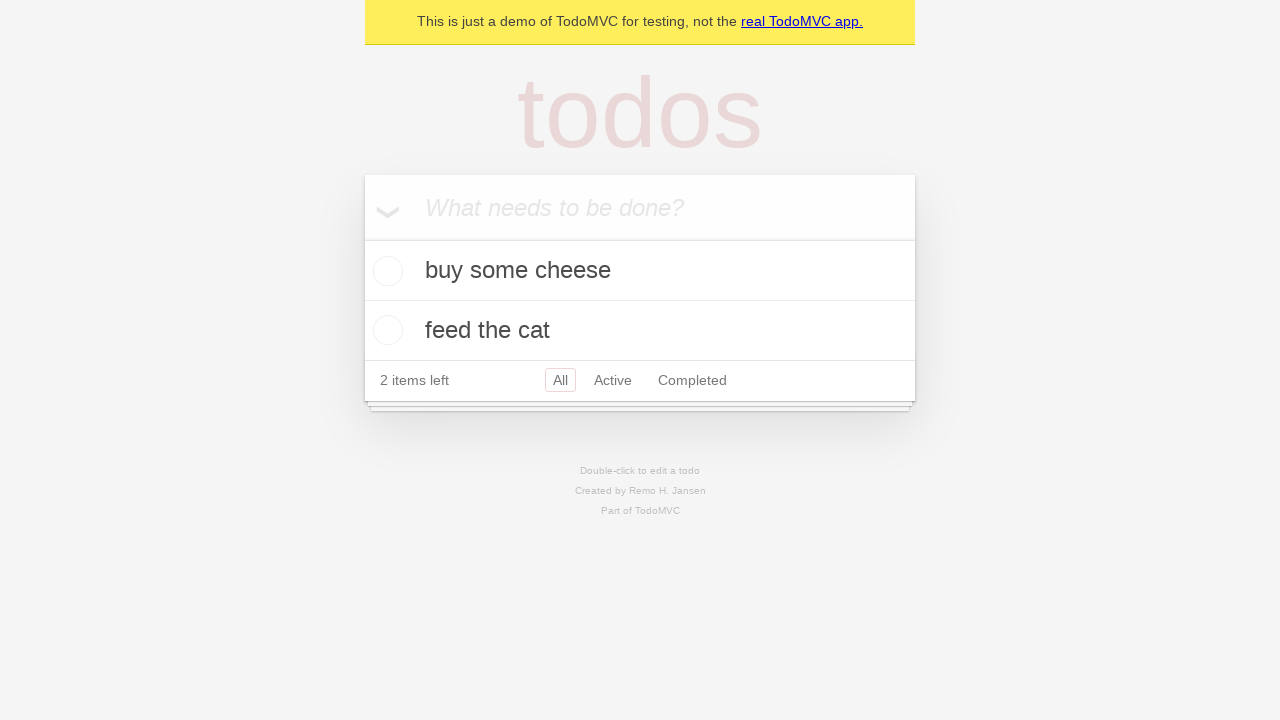